Clicks on the Web Form link and verifies the form page heading

Starting URL: https://bonigarcia.dev/selenium-webdriver-java/

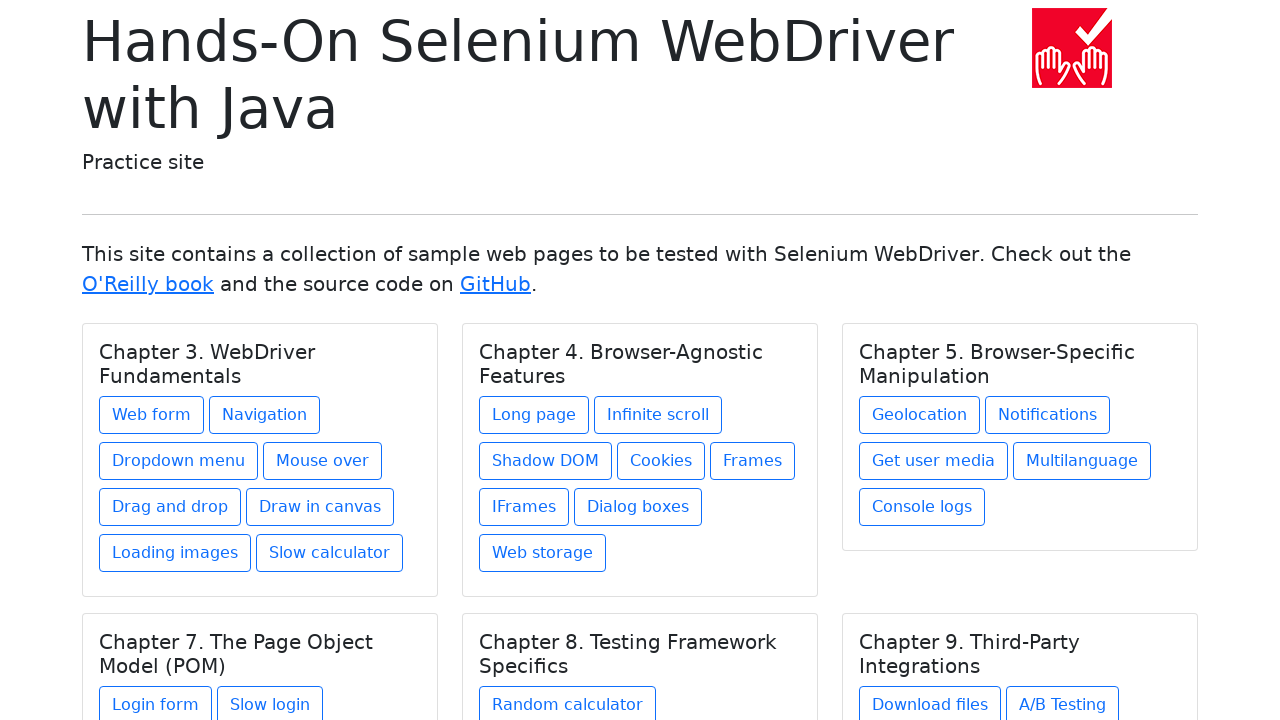

Clicked on the Web Form link at (152, 415) on a[href='web-form.html']
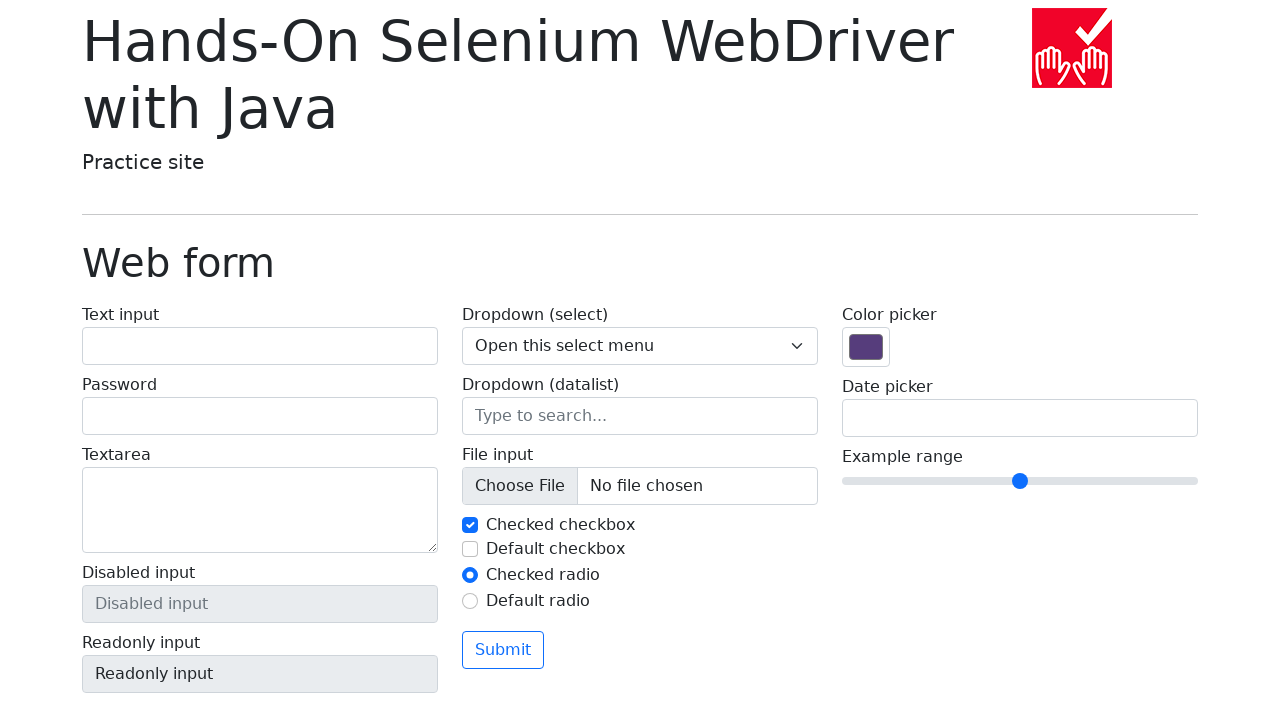

Located the form page heading element
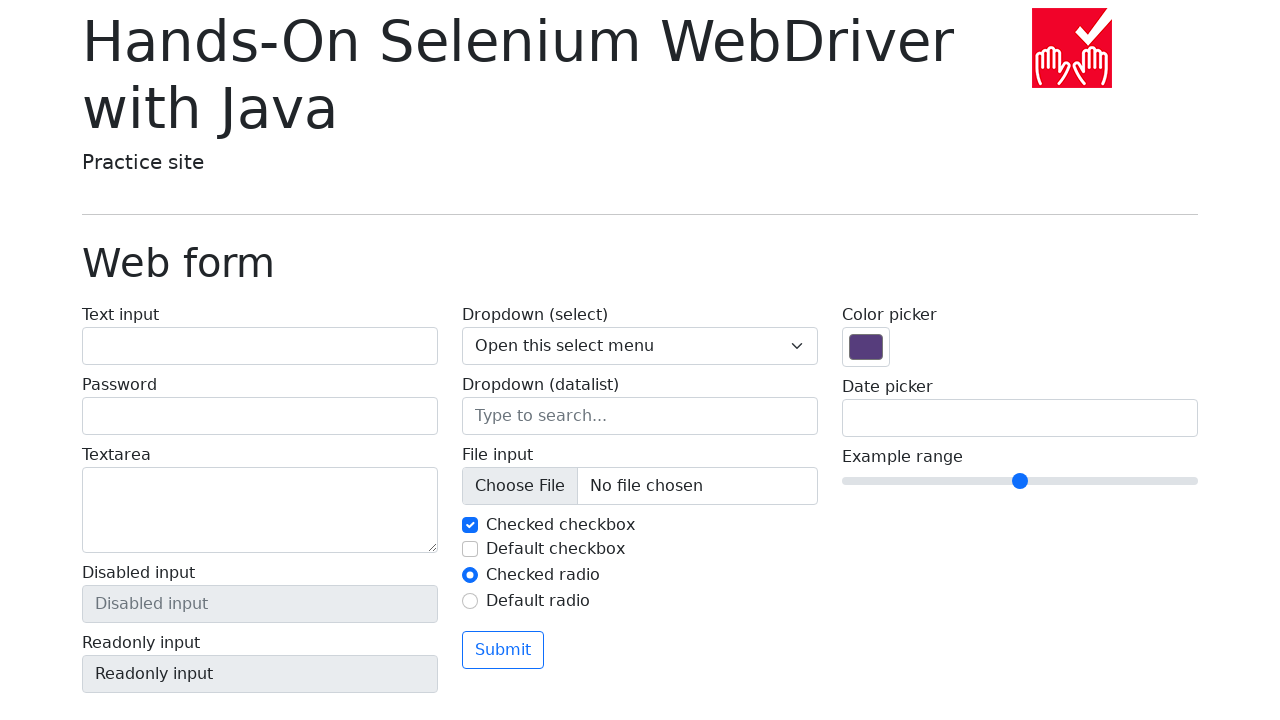

Verified that the form page heading displays 'Web form'
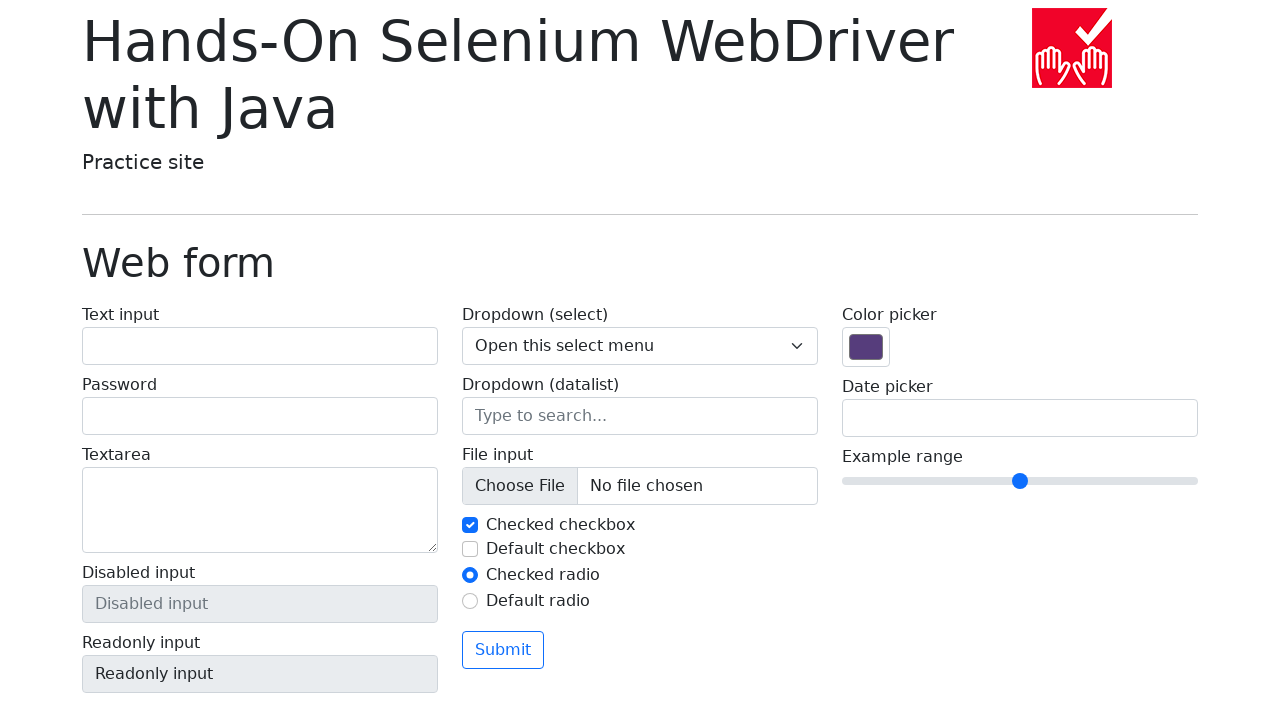

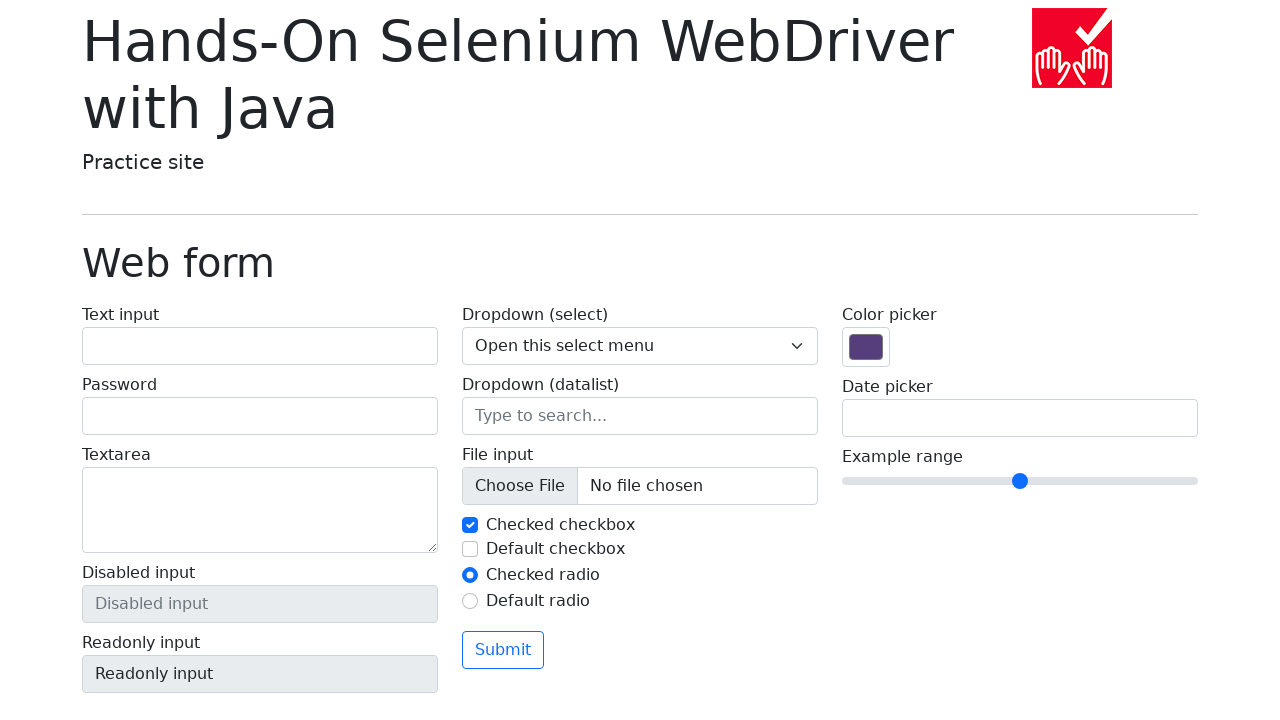